Tests keyboard events on a text box form by filling in user details and using copy-paste keyboard shortcuts (Ctrl+A, Ctrl+C, Ctrl+V) to copy the current address to the permanent address field, then submits the form.

Starting URL: https://demoqa.com/text-box

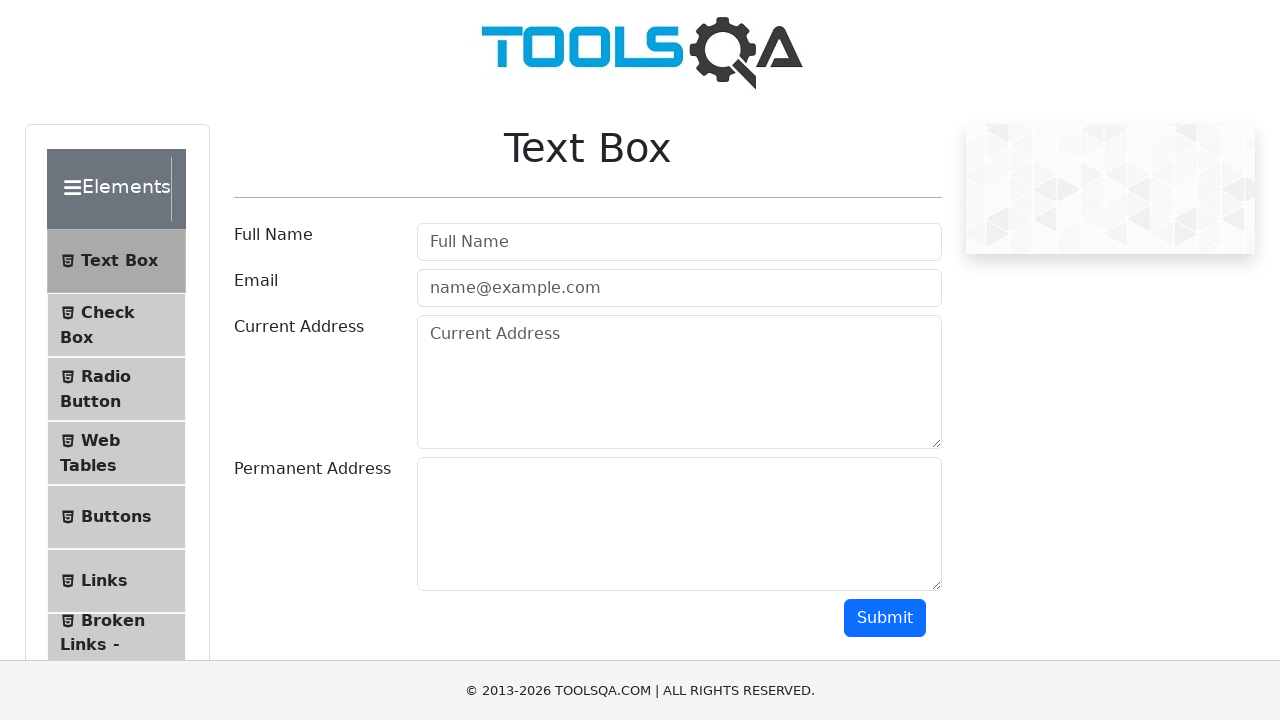

Scrolled down 800px to view the form
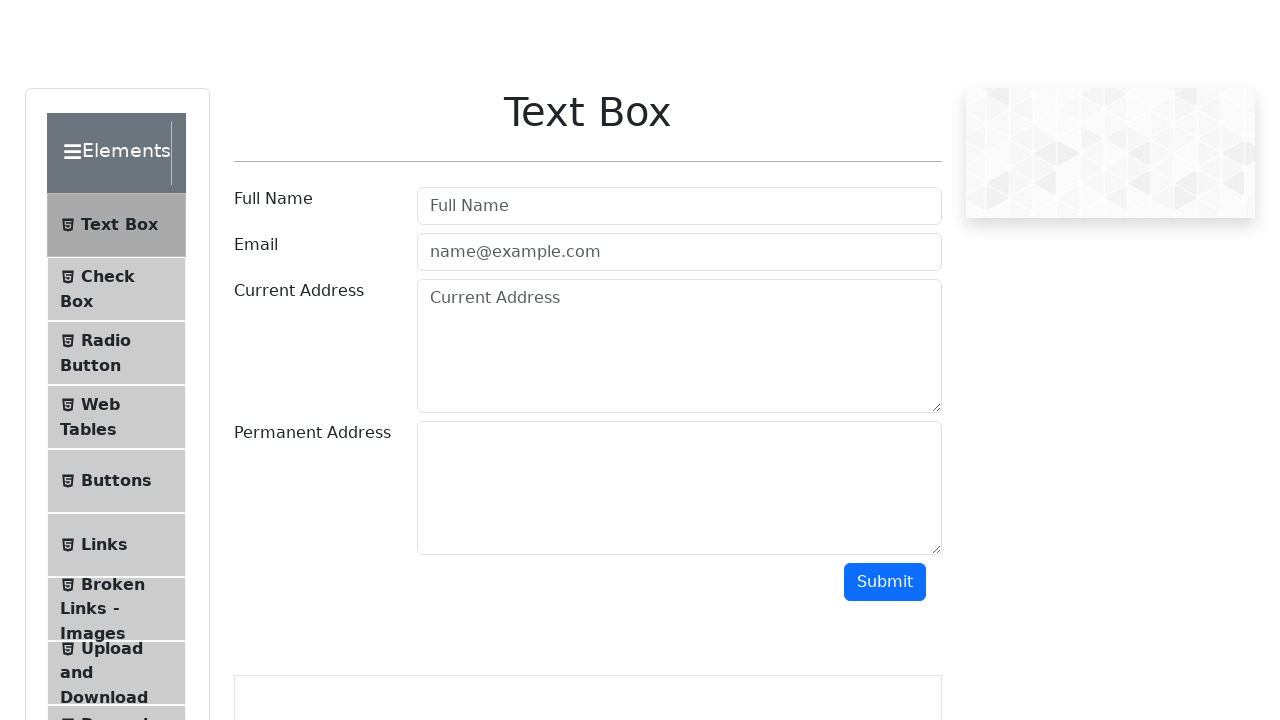

Filled in full name field with 'Amal KHALIFA' on #userName
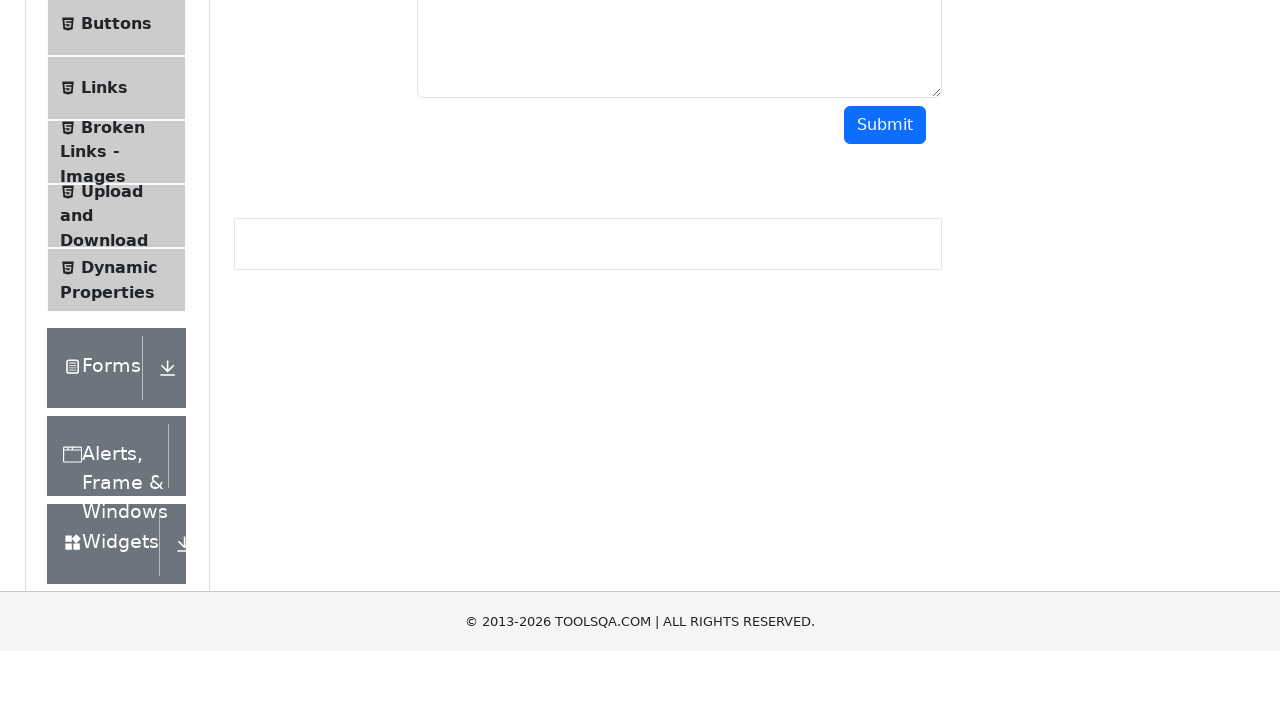

Filled in email field with 'amal.khalifa.ing@gmail.com' on #userEmail
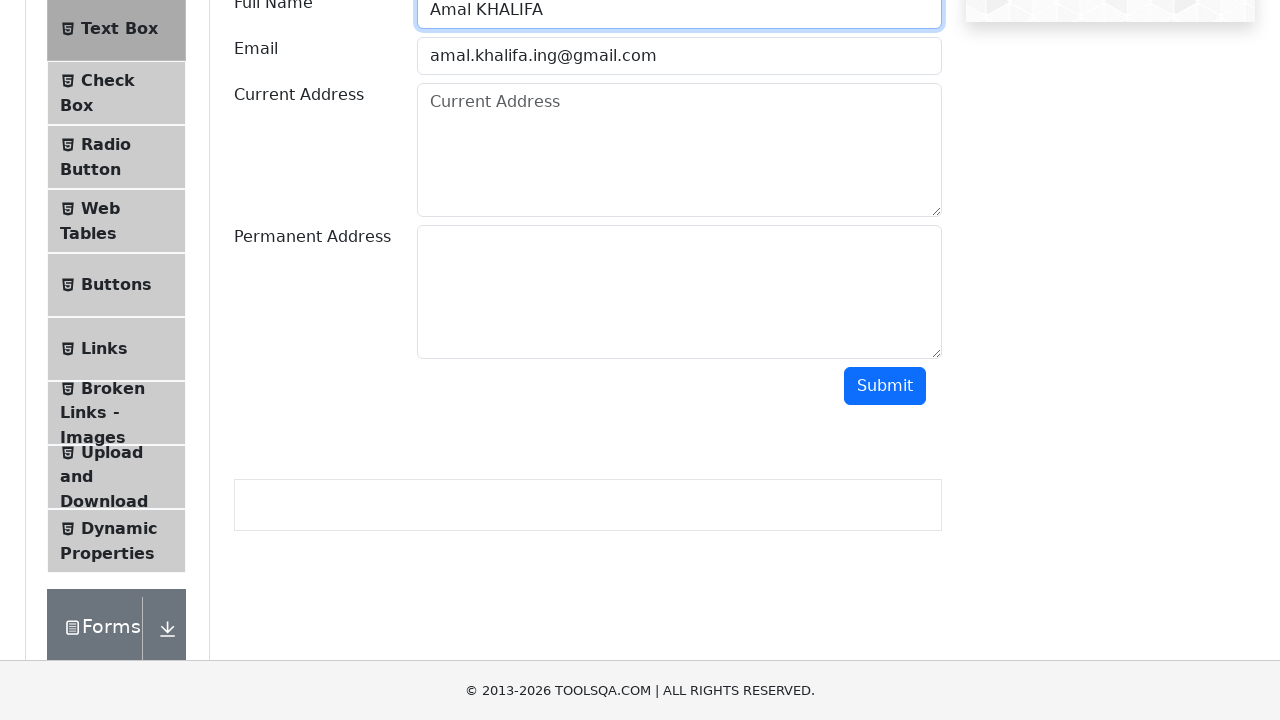

Filled in current address field with 'Tunis' on #currentAddress
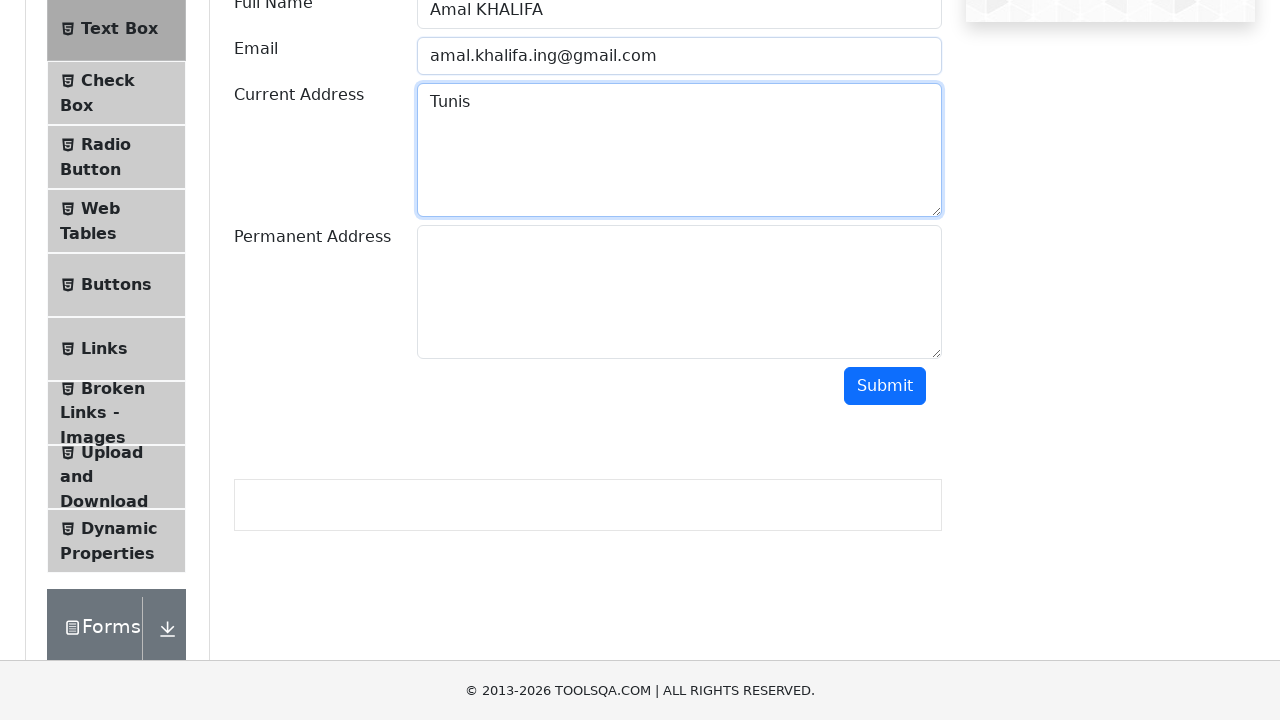

Clicked on current address field to focus it at (679, 150) on #currentAddress
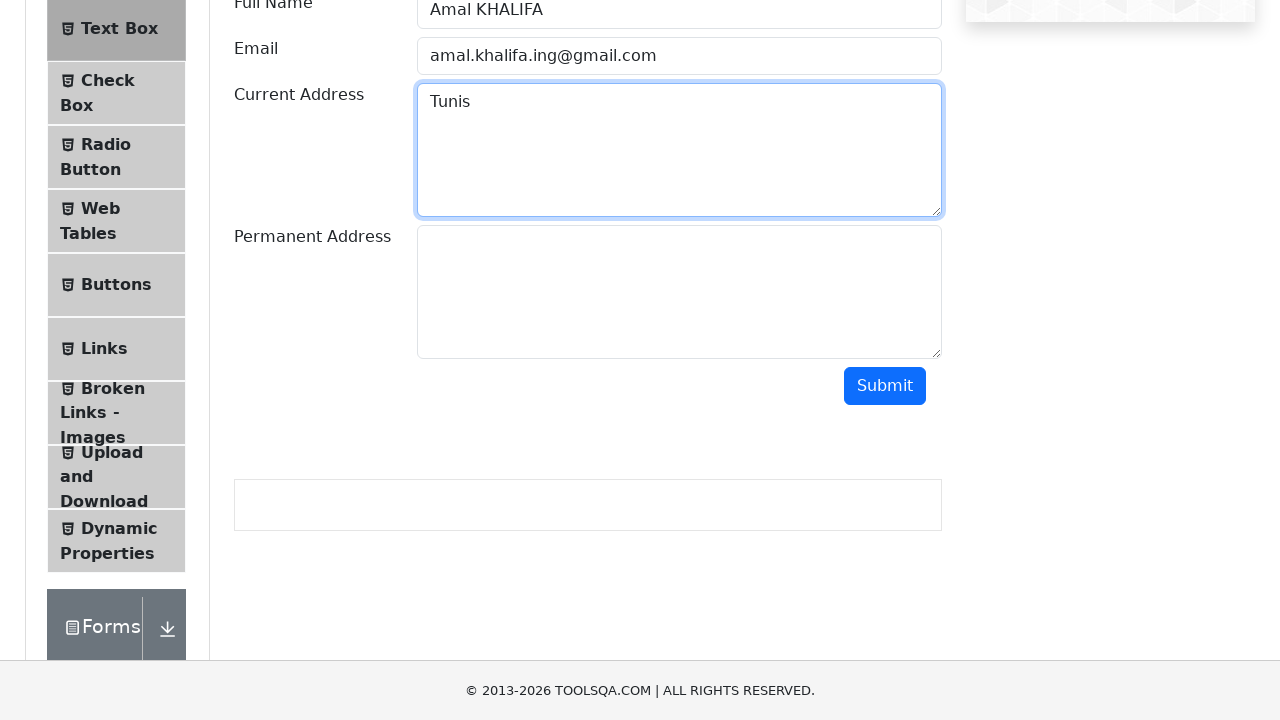

Pressed Ctrl+A to select all text in current address field
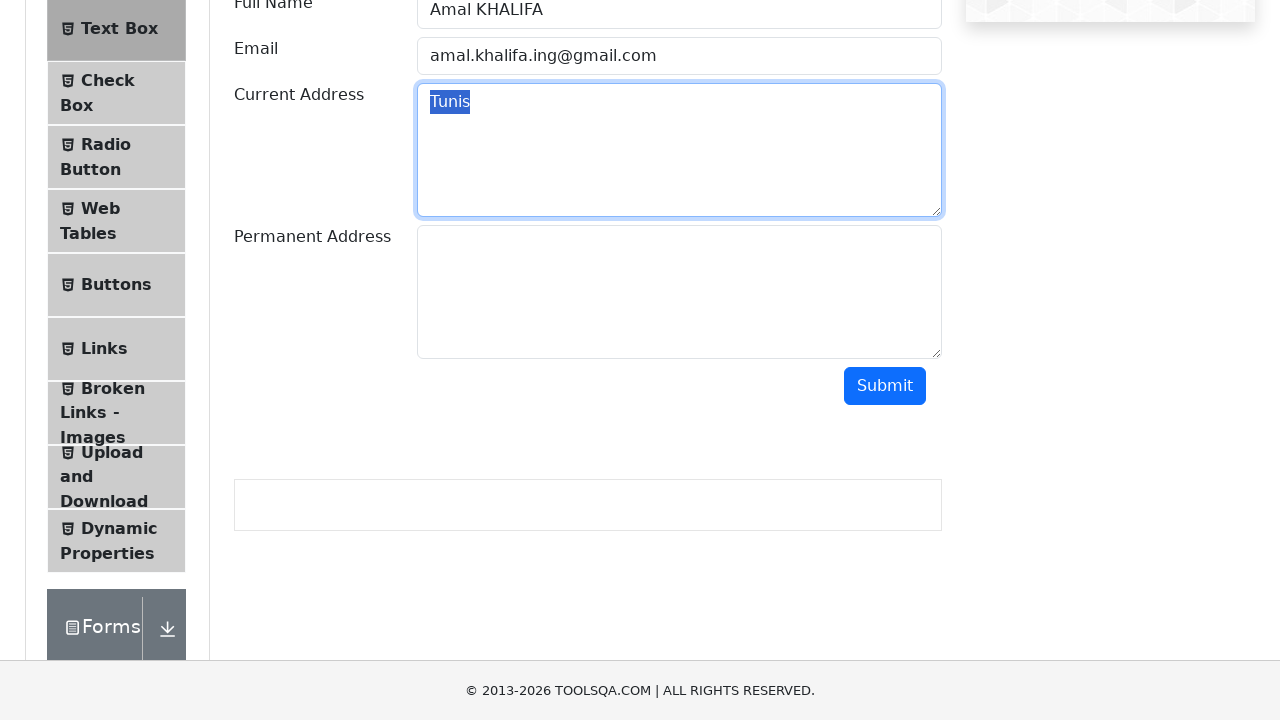

Pressed Ctrl+C to copy selected address text
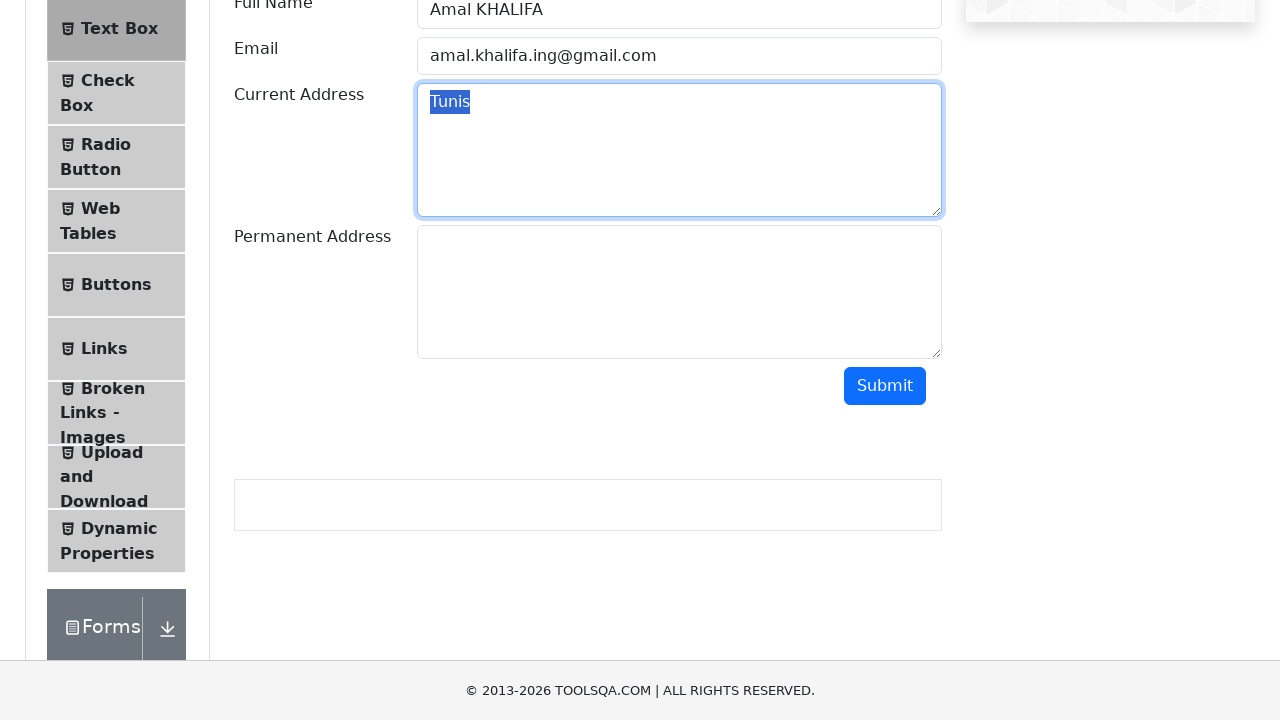

Clicked on permanent address field to focus it at (679, 292) on #permanentAddress
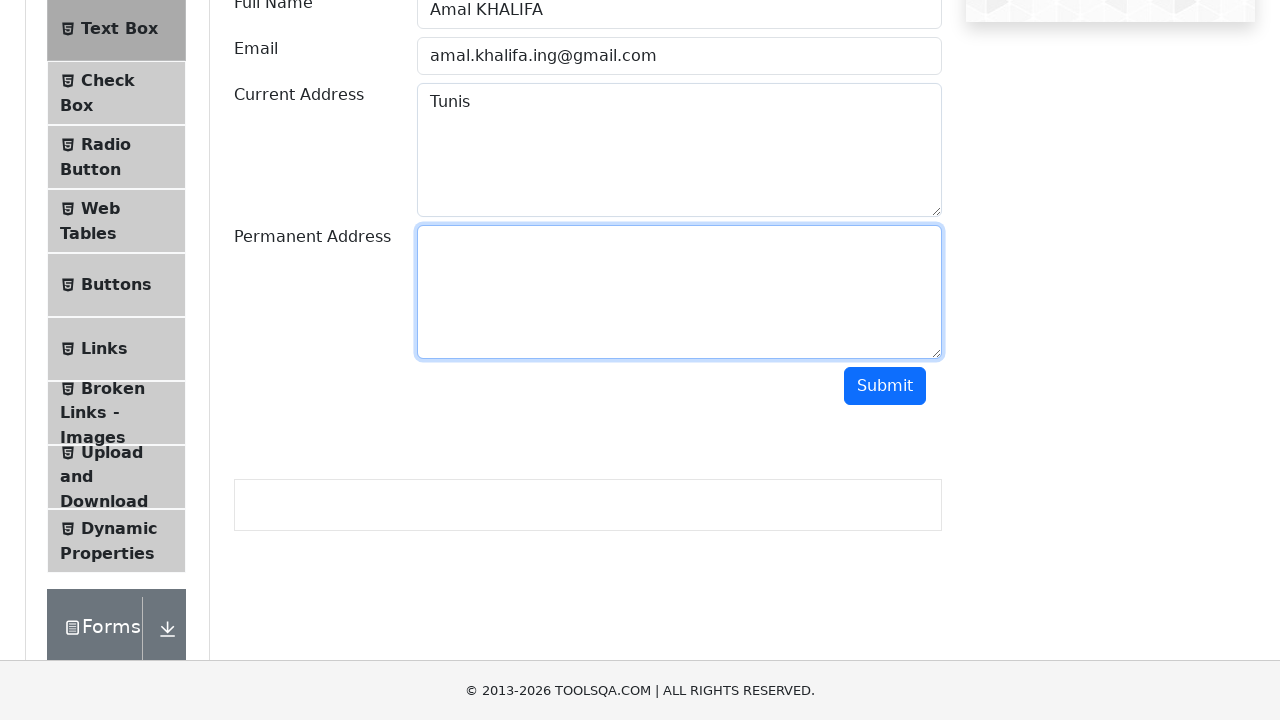

Pressed Ctrl+V to paste address text into permanent address field
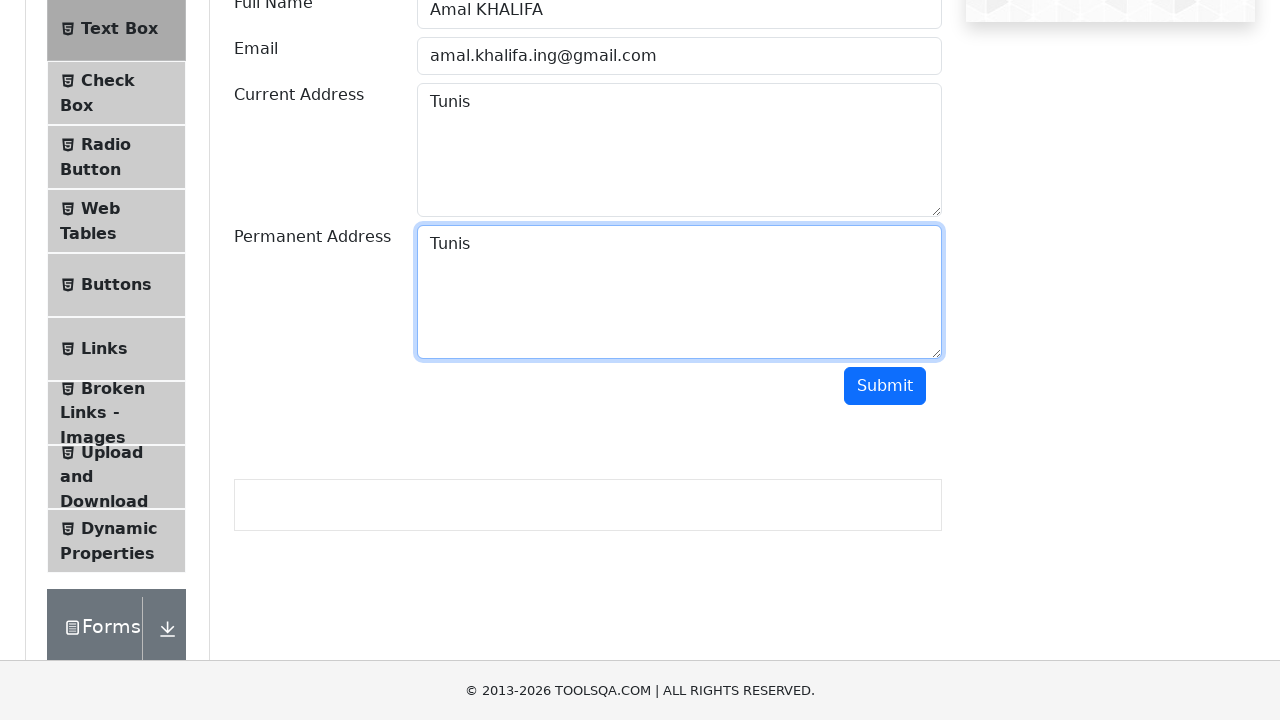

Clicked submit button to submit the form at (885, 386) on #submit
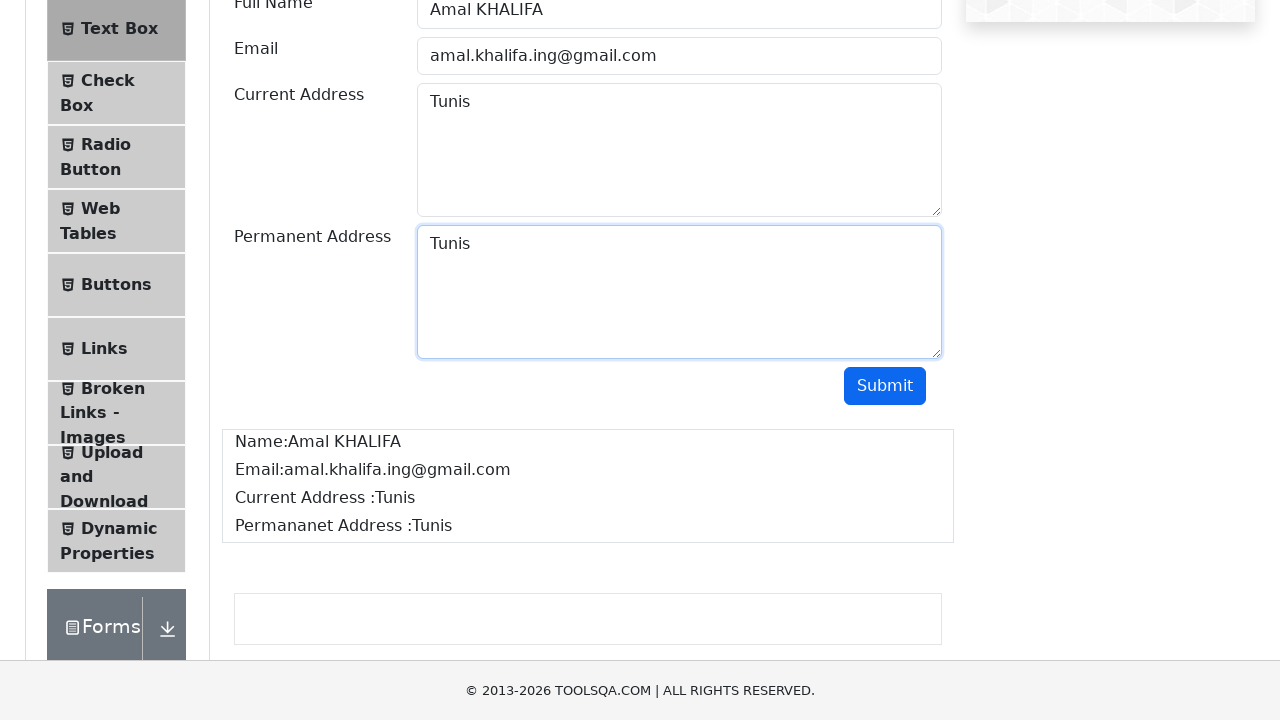

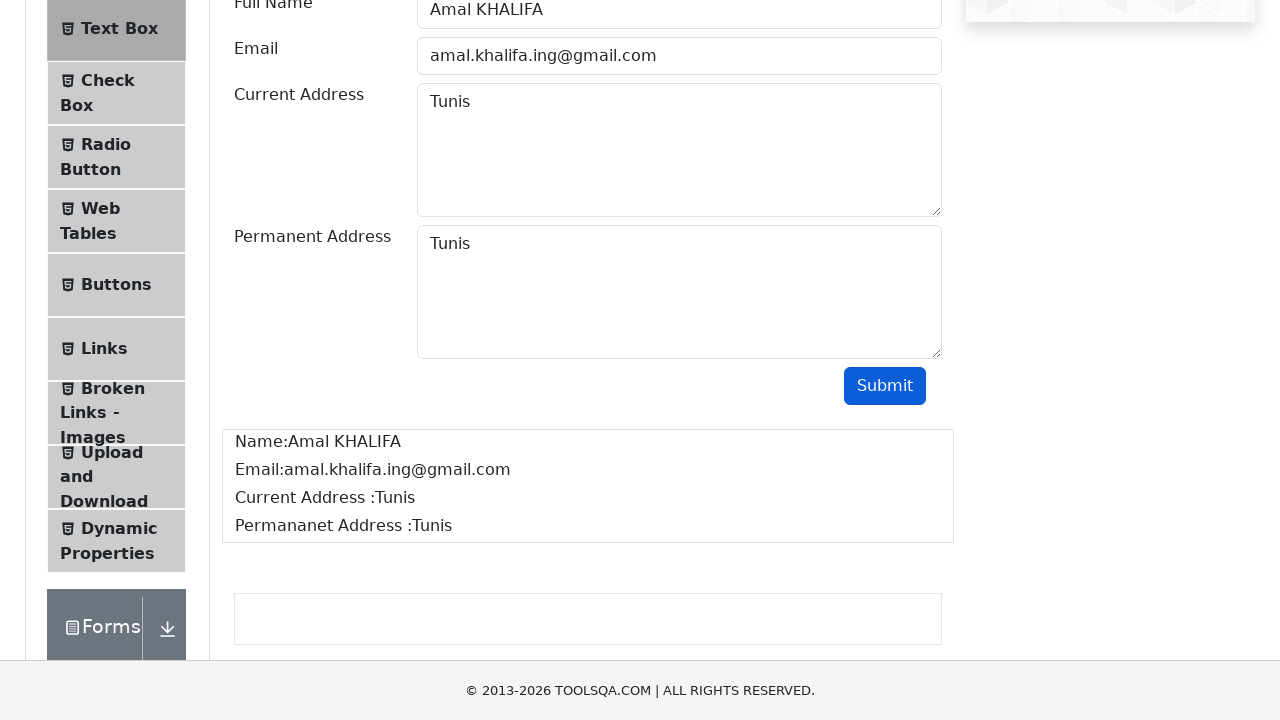